Tests the todo list example by clicking a checkbox to mark a todo item as complete

Starting URL: https://angularjs.org

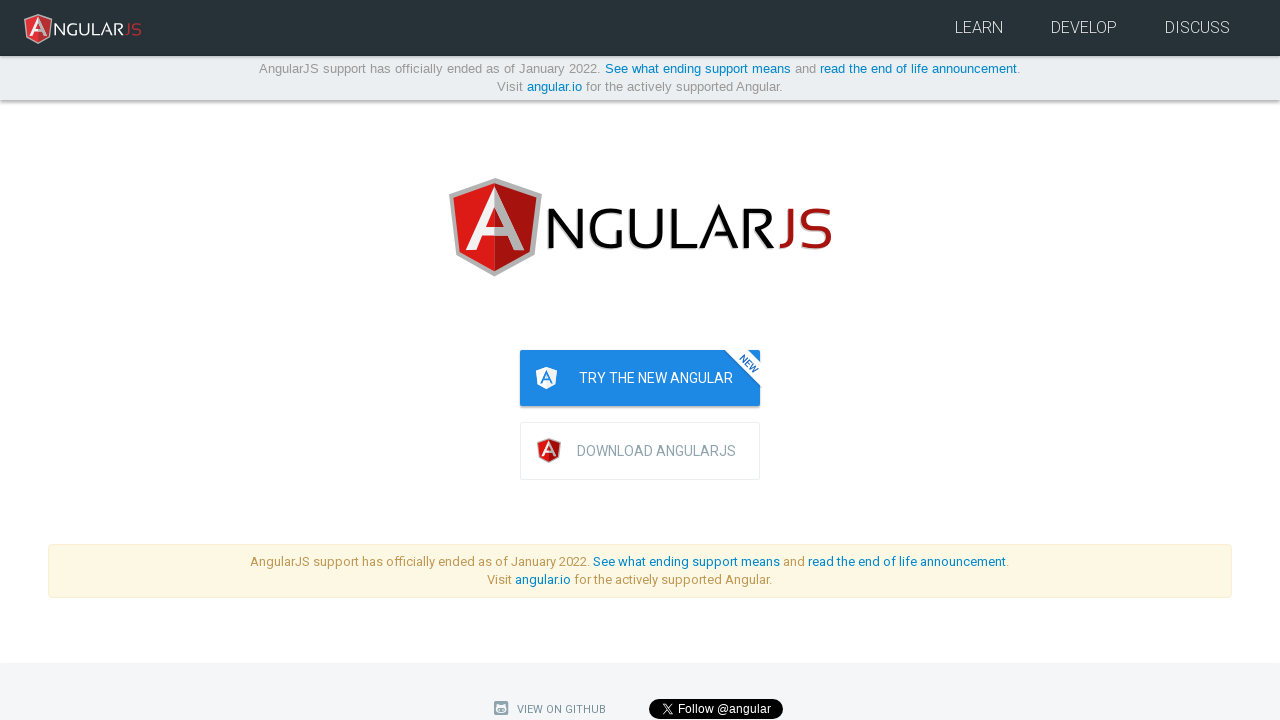

Navigated to AngularJS homepage
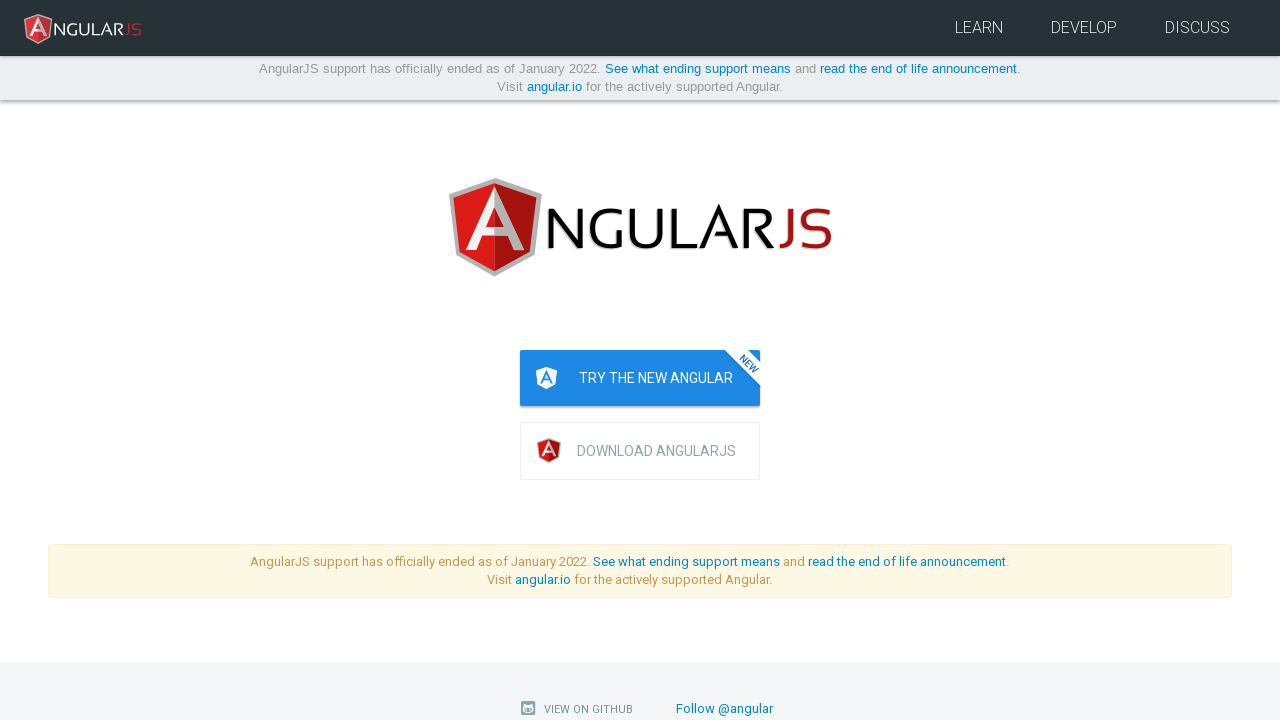

Clicked checkbox on second todo item to mark as complete at (836, 360) on [ng-controller="TodoListController as todoList"] ul > li:nth-child(2) input
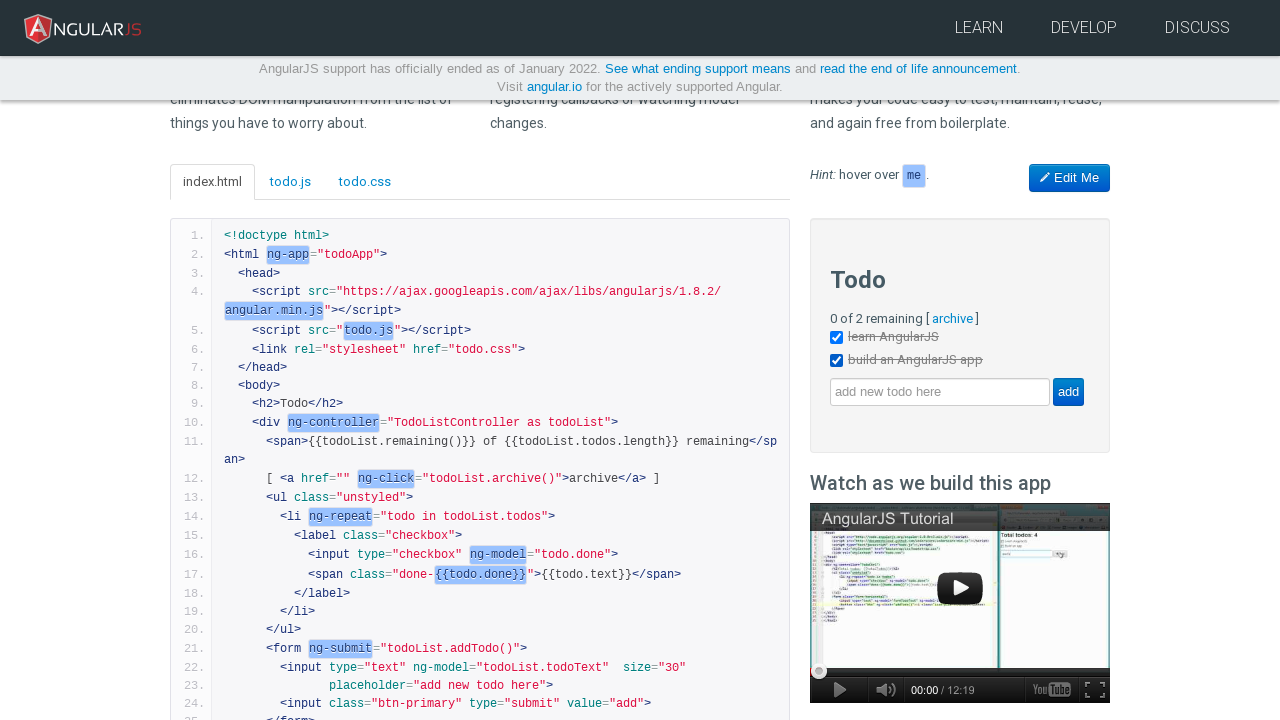

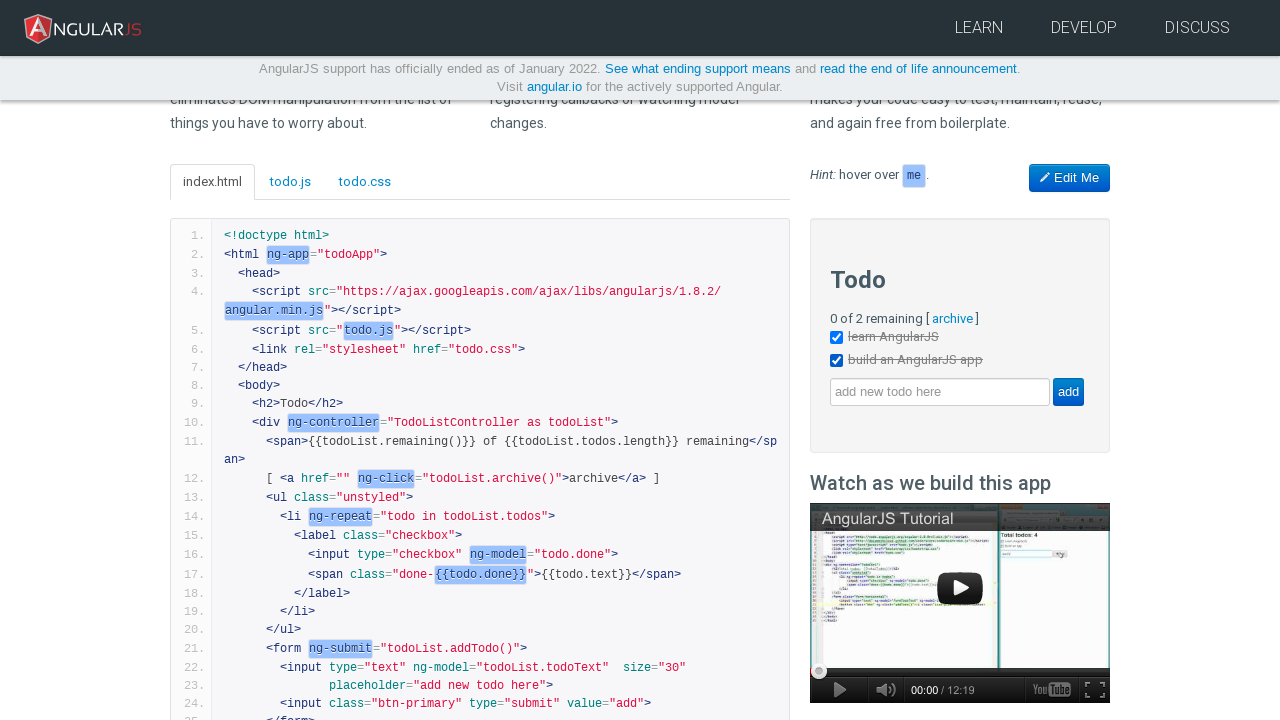